Tests drag and drop functionality by dragging an element and dropping it into a target container

Starting URL: https://grotechminds.com/drag-and-drop/

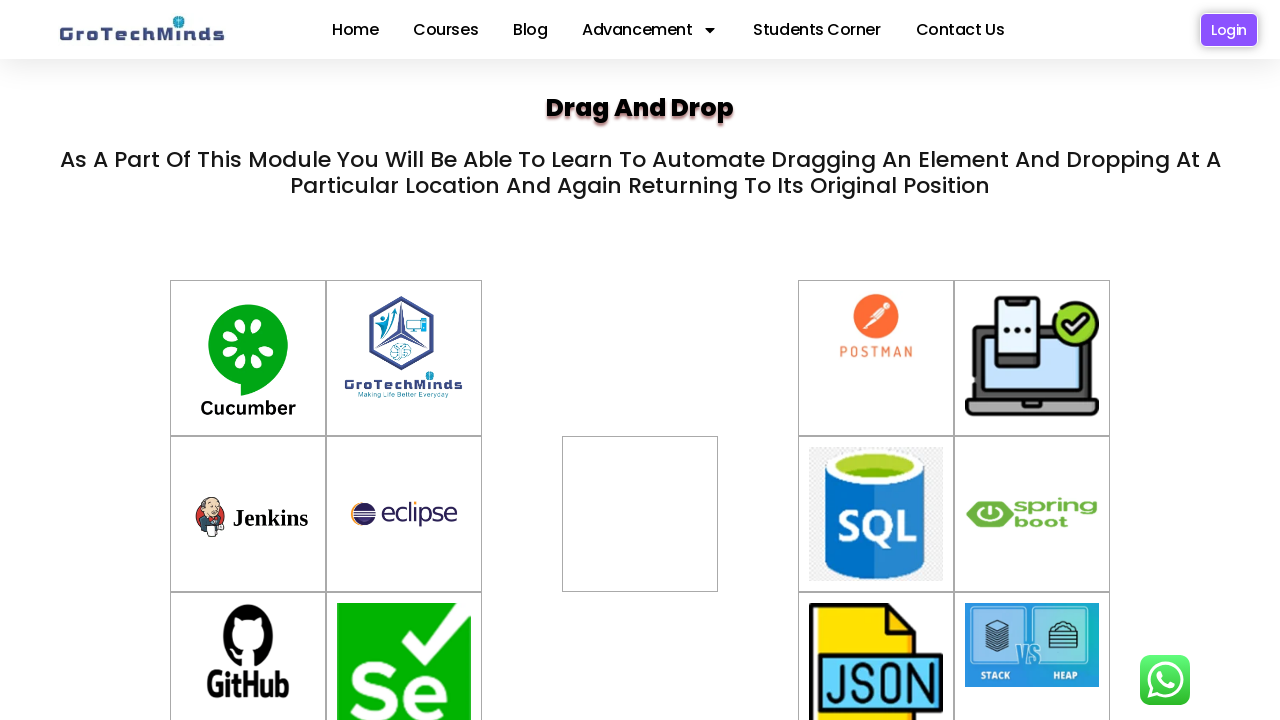

Located draggable element with id 'drag5'
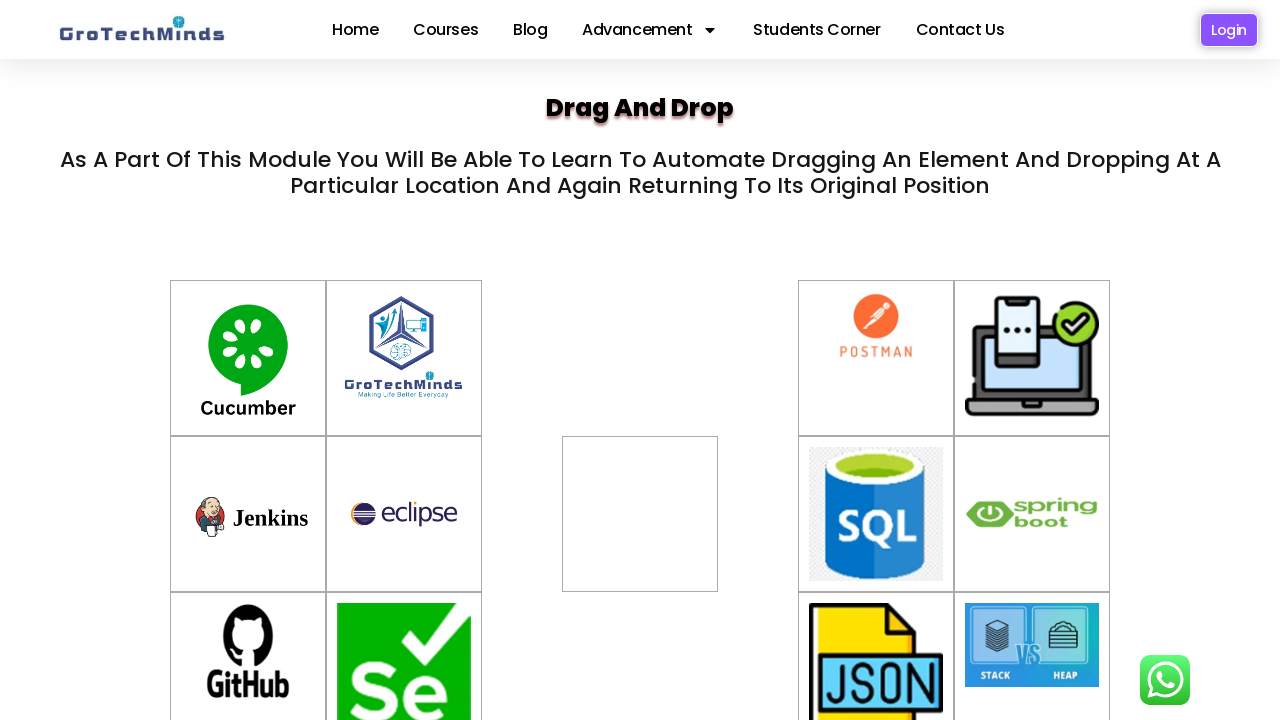

Located drop target container
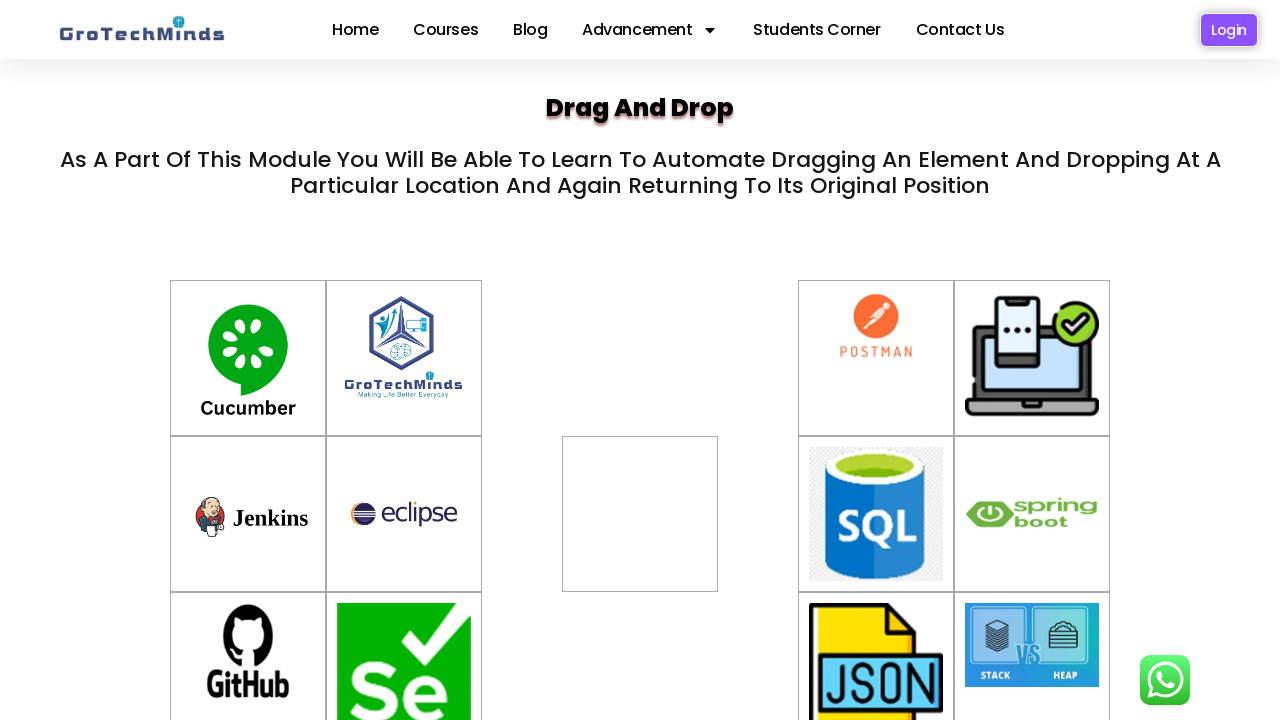

Performed drag and drop action from element to target container at (640, 514)
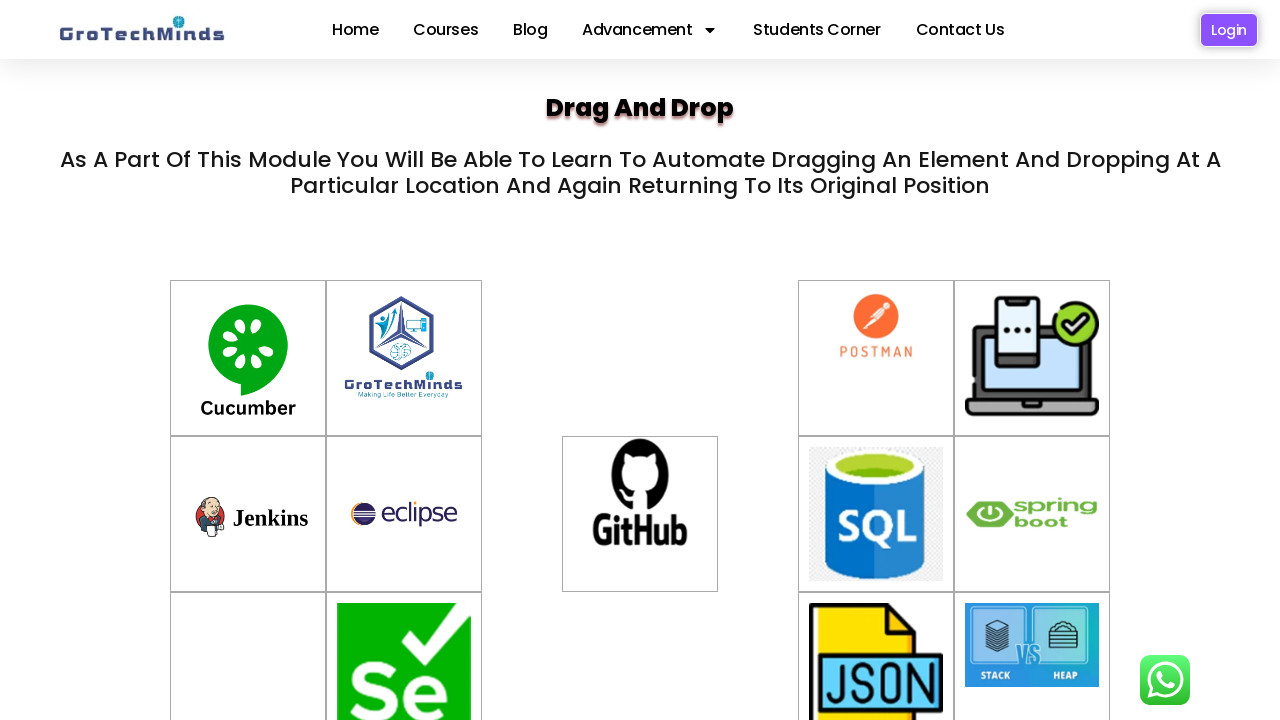

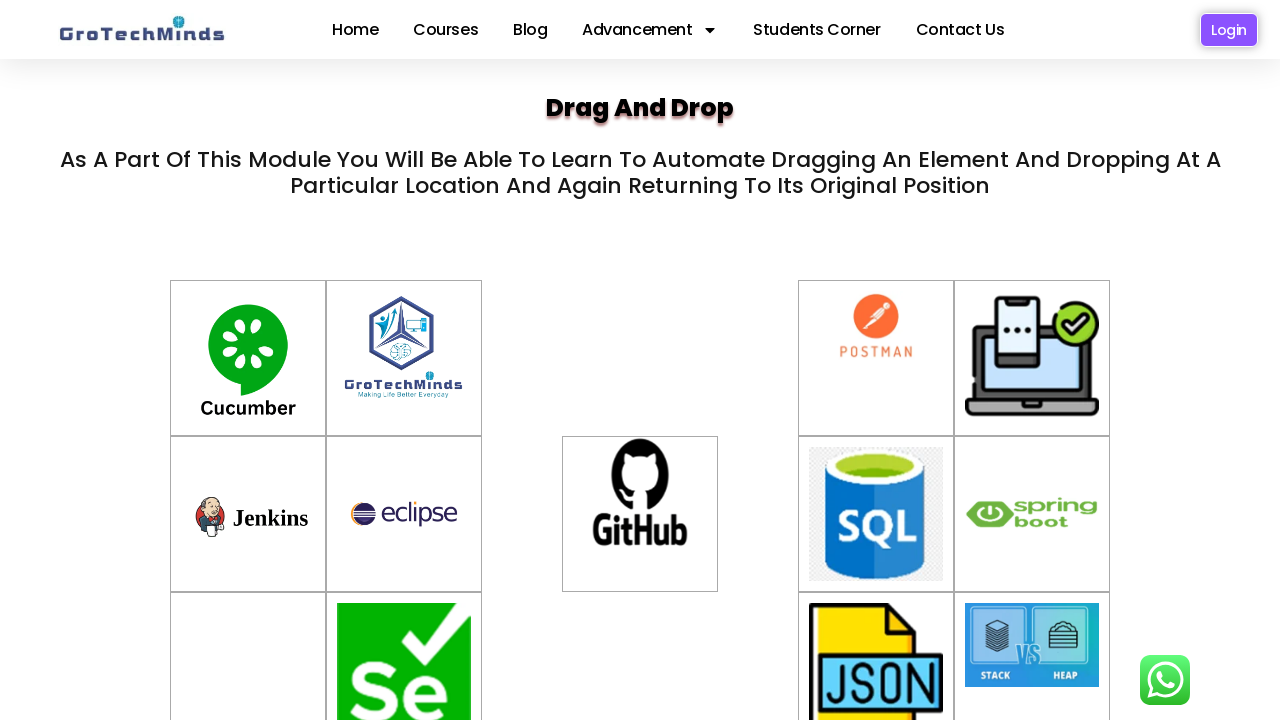